Tests window handle switching using array conversion approach to manage browser windows and verify page titles during navigation.

Starting URL: https://the-internet.herokuapp.com/windows

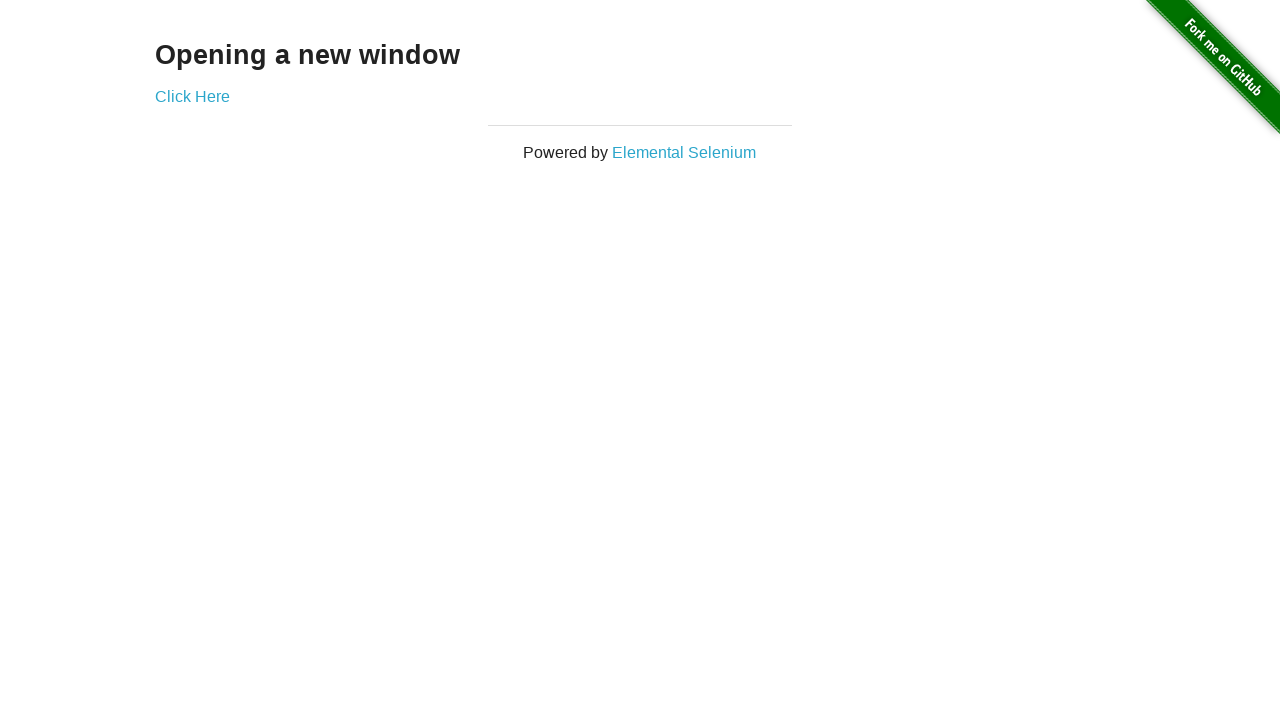

Waited for heading element to load on initial page
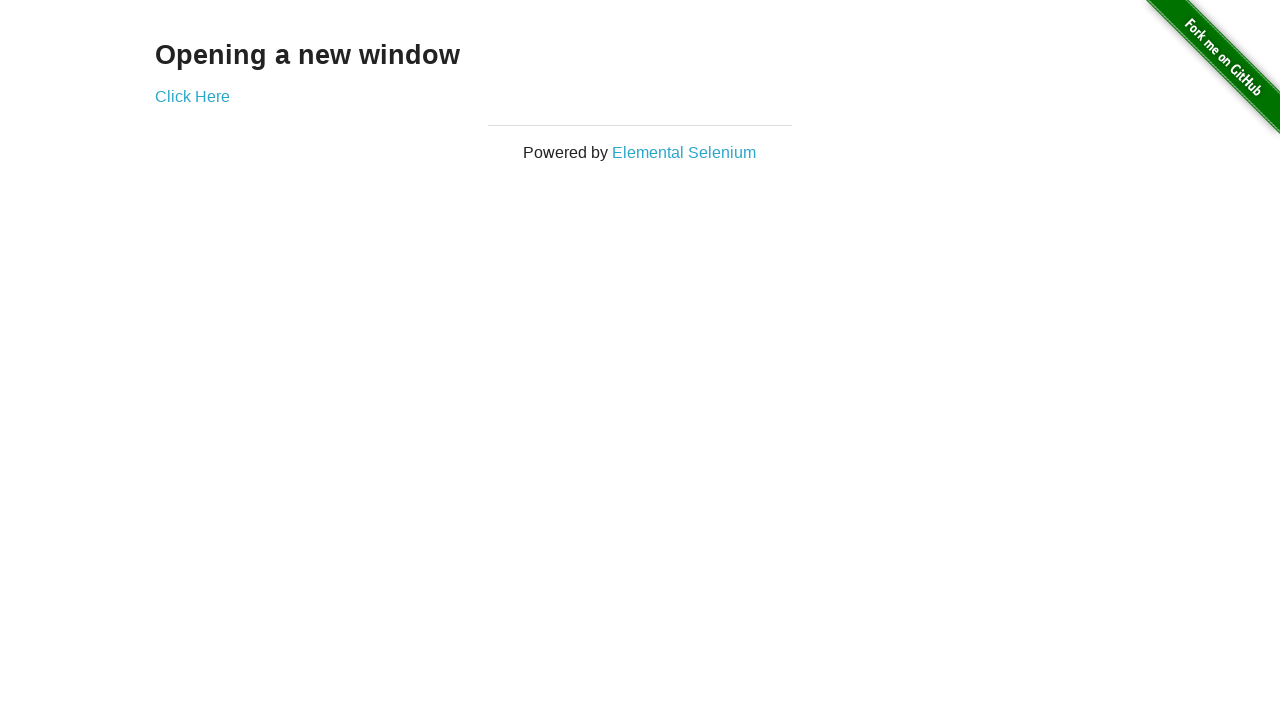

Verified heading text is 'Opening a new window'
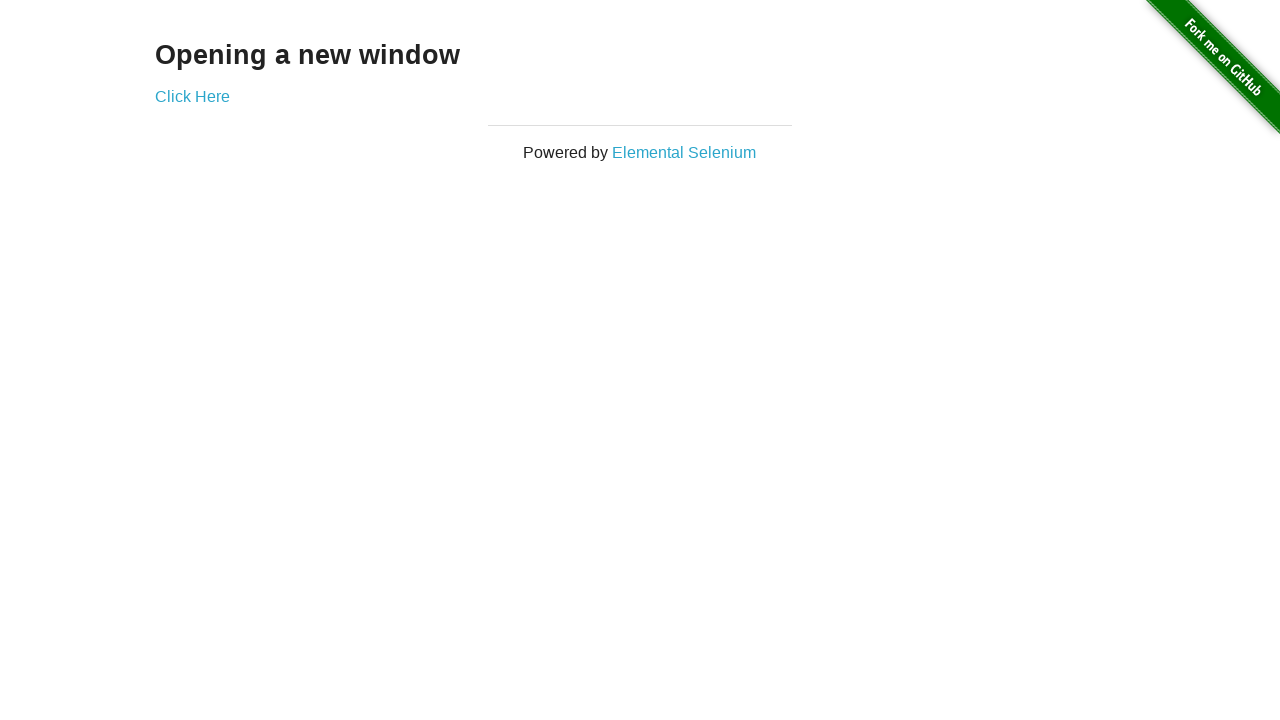

Verified initial page title is 'The Internet'
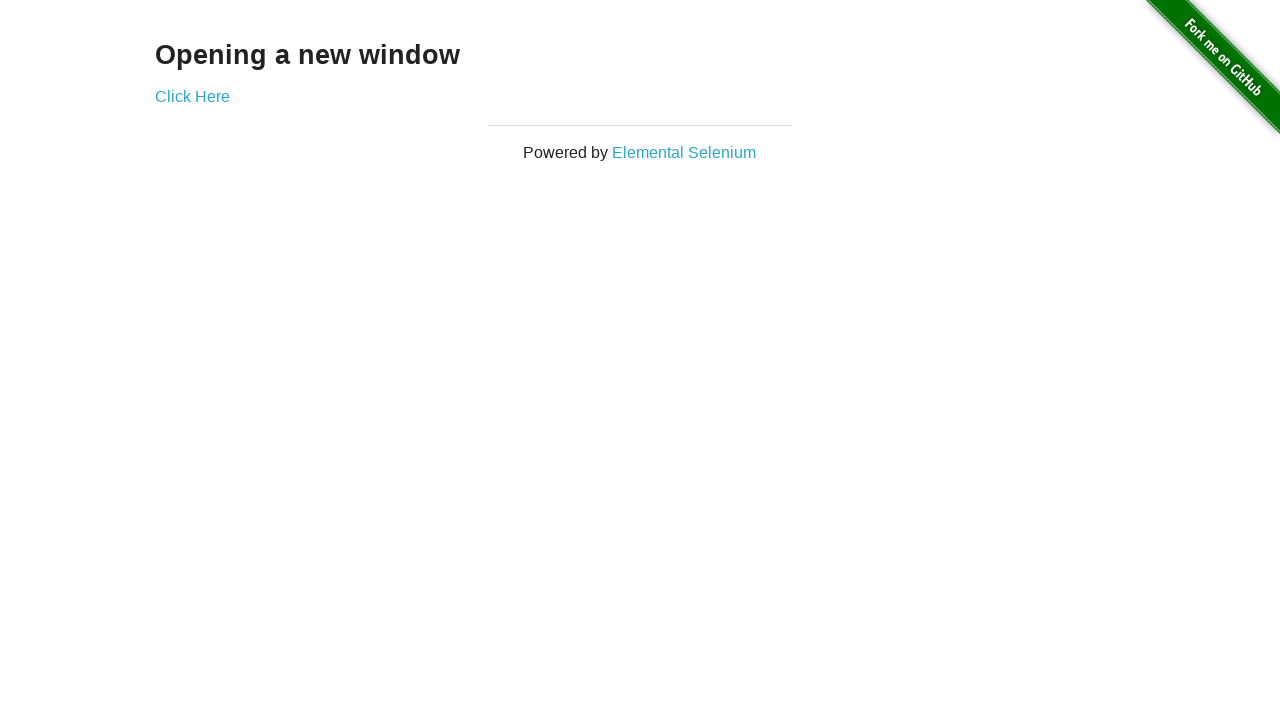

Clicked 'Click Here' link to open new window at (192, 96) on (//a)[2]
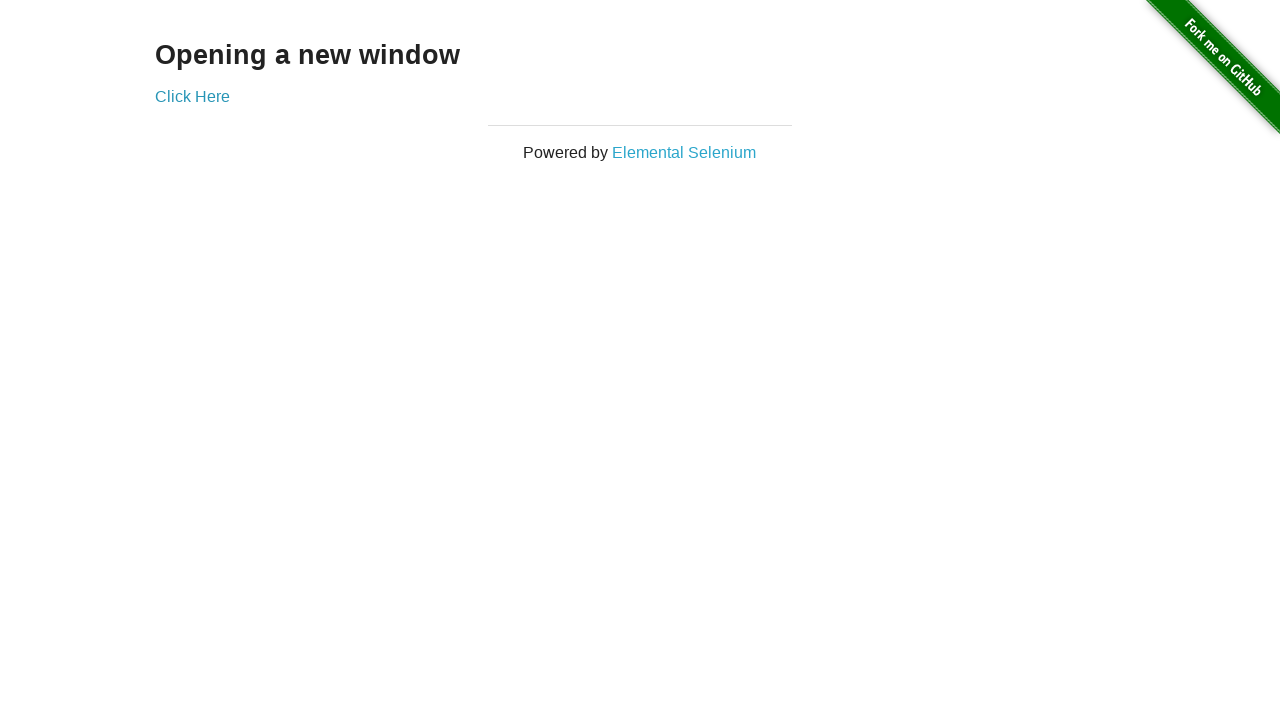

New window loaded and ready
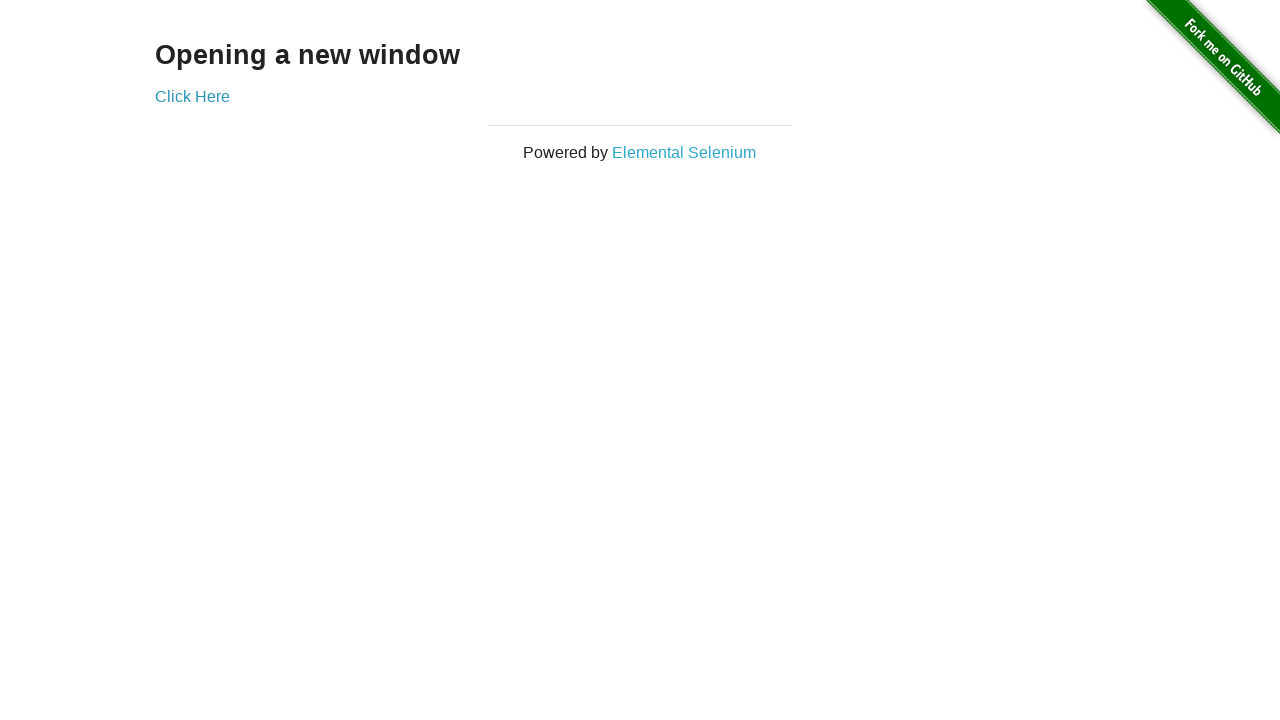

Verified new window page title is 'New Window'
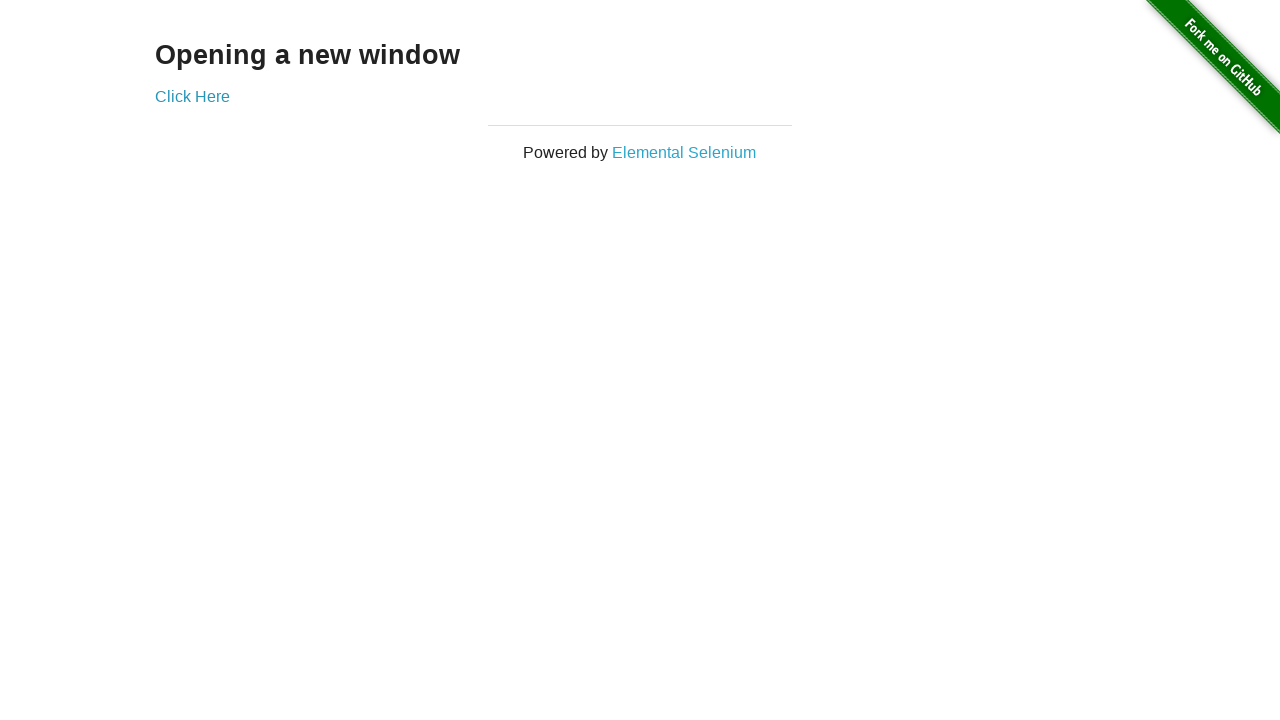

Switched back to first window
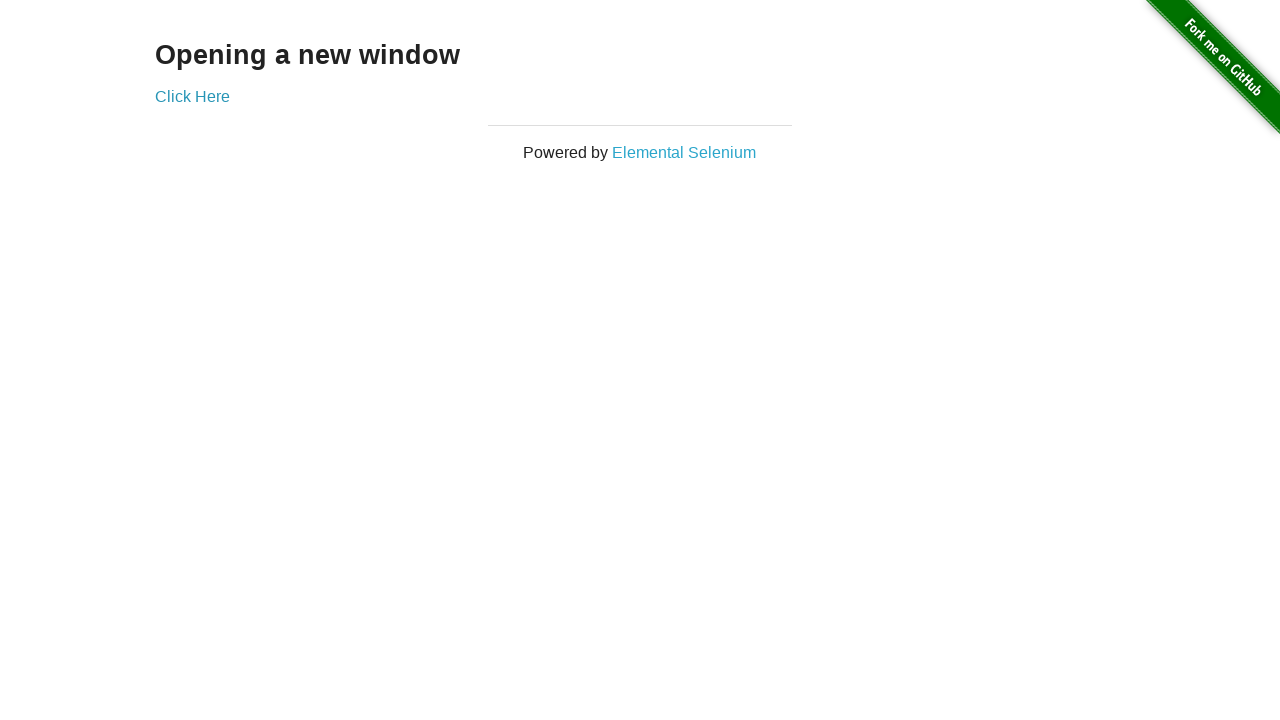

Verified first window title is still 'The Internet'
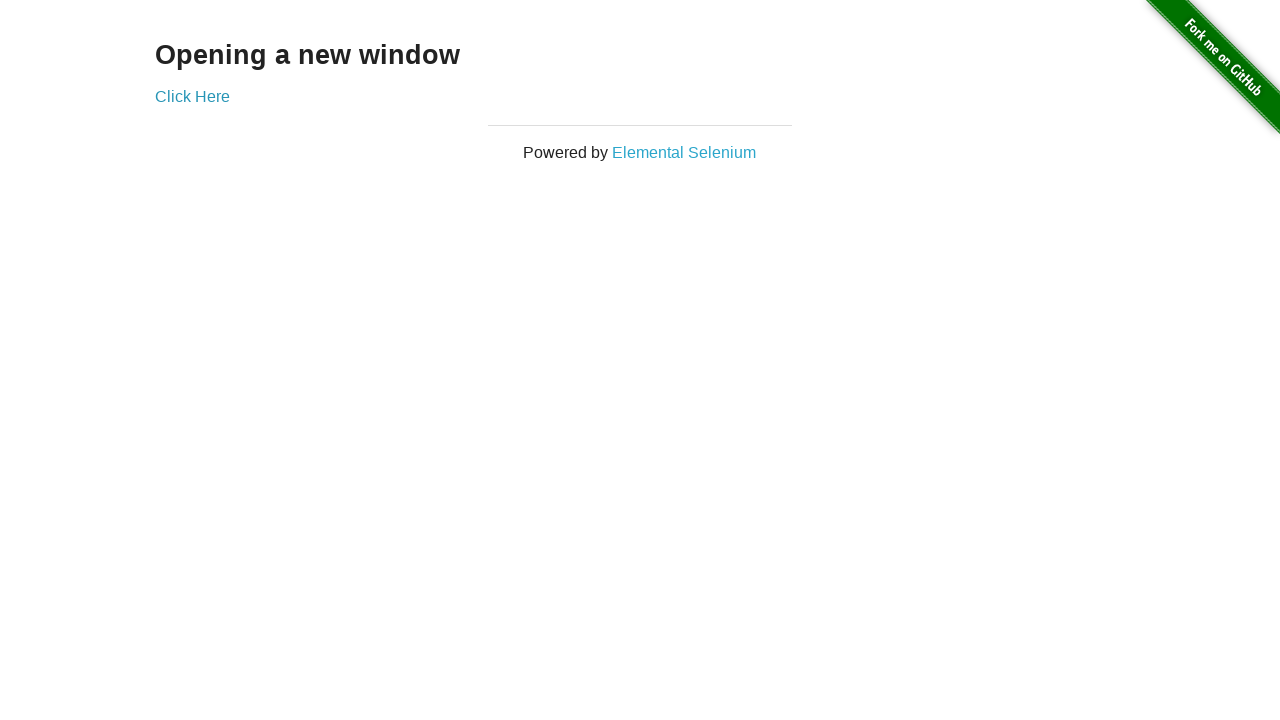

Switched to second window again
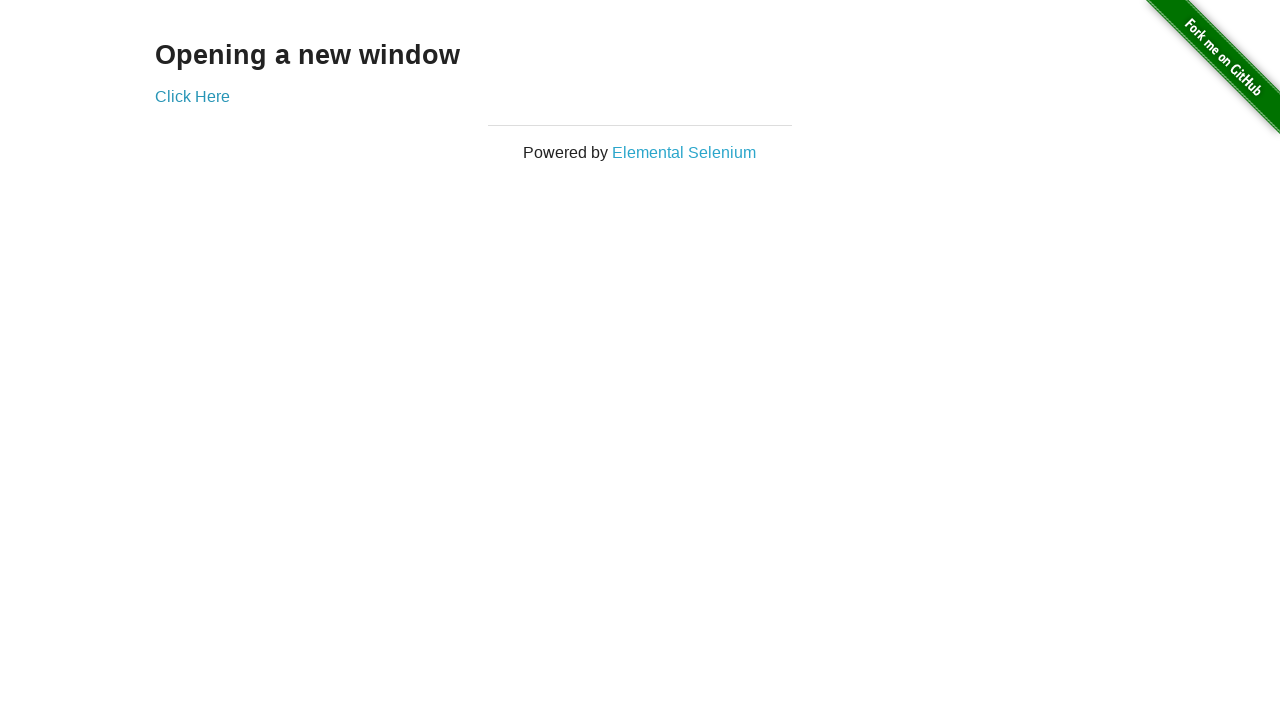

Switched back to first window again
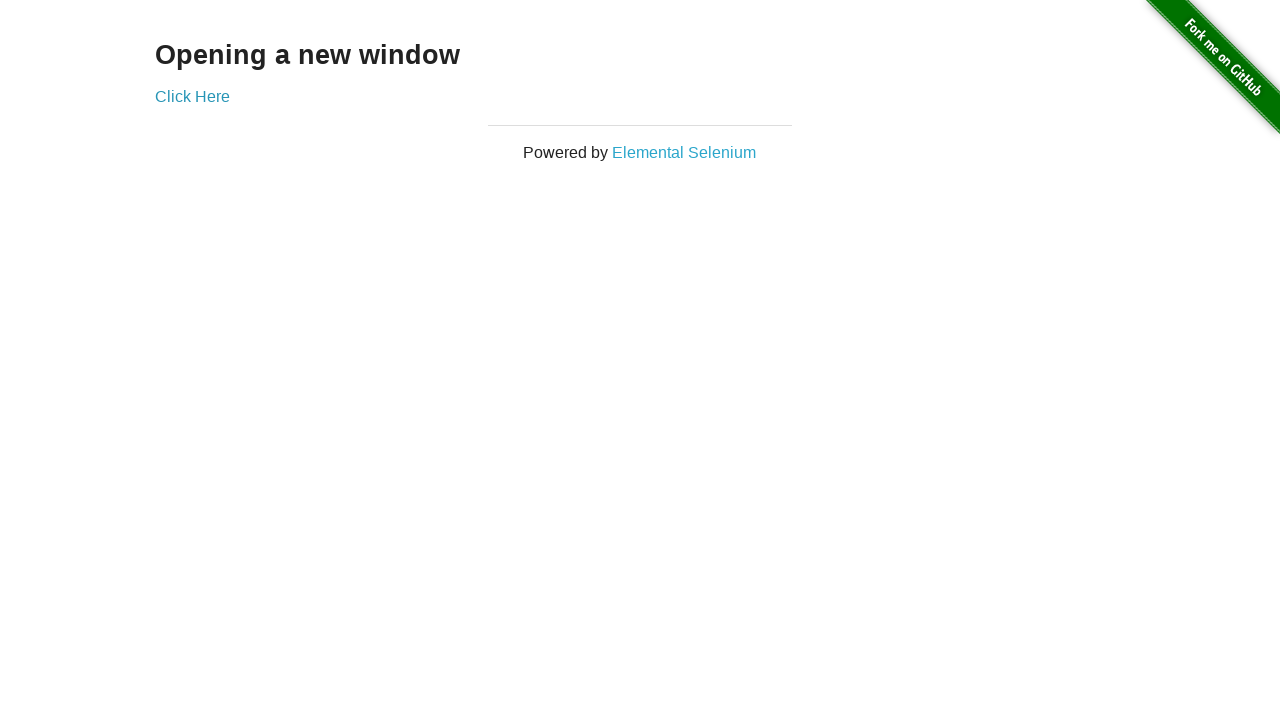

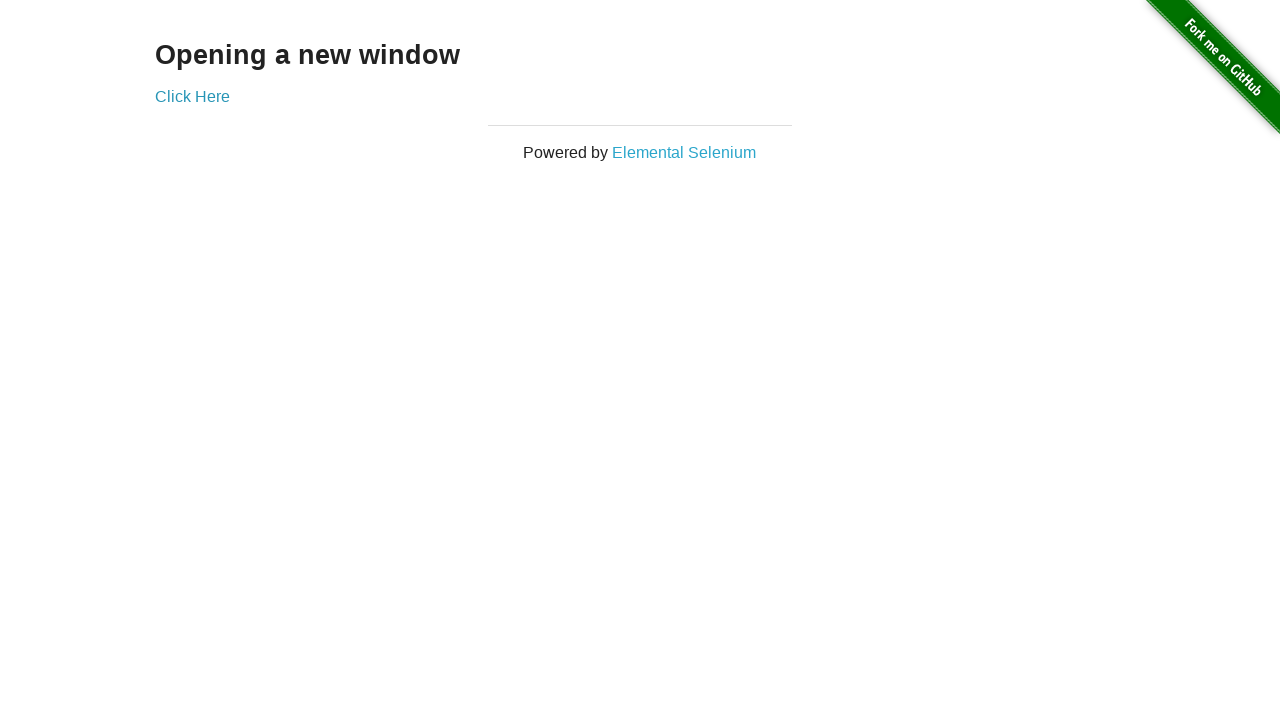